Tests browser window handling by clicking a link that opens a new window, then iterating through all window handles to verify content on each window.

Starting URL: https://the-internet.herokuapp.com/windows

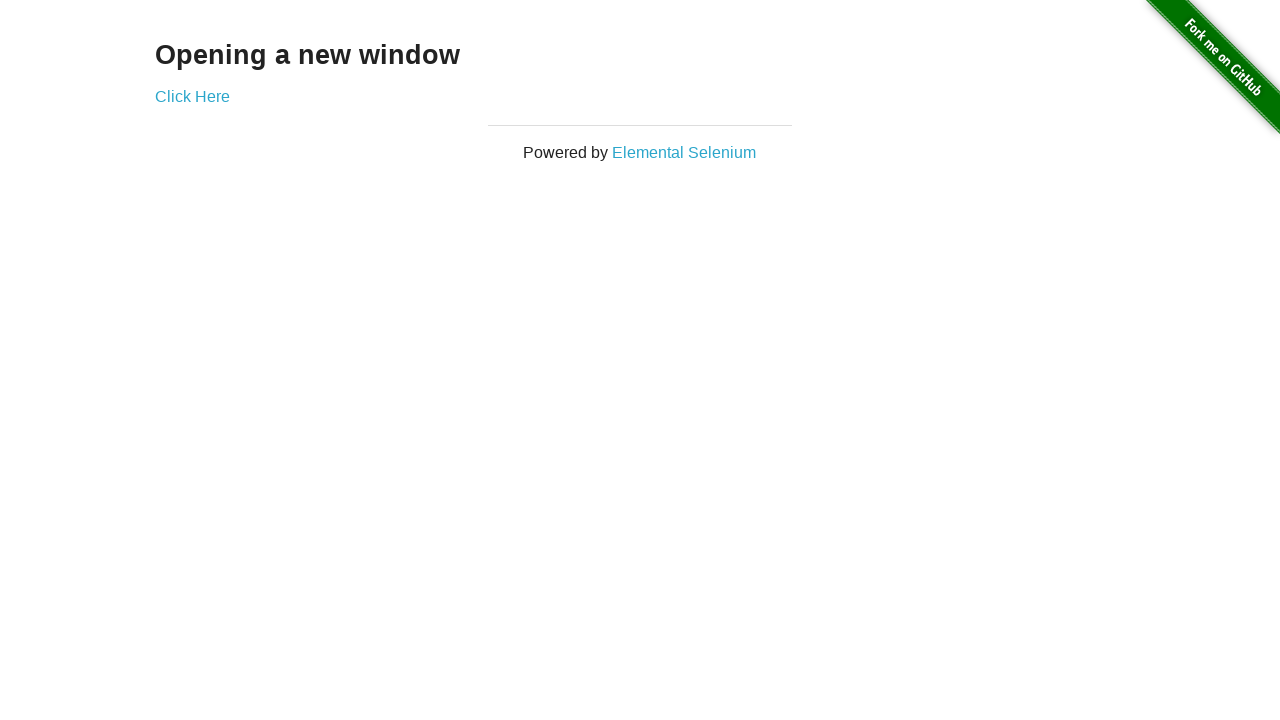

Clicked 'Click Here' link to open new window at (192, 96) on text=Click Here
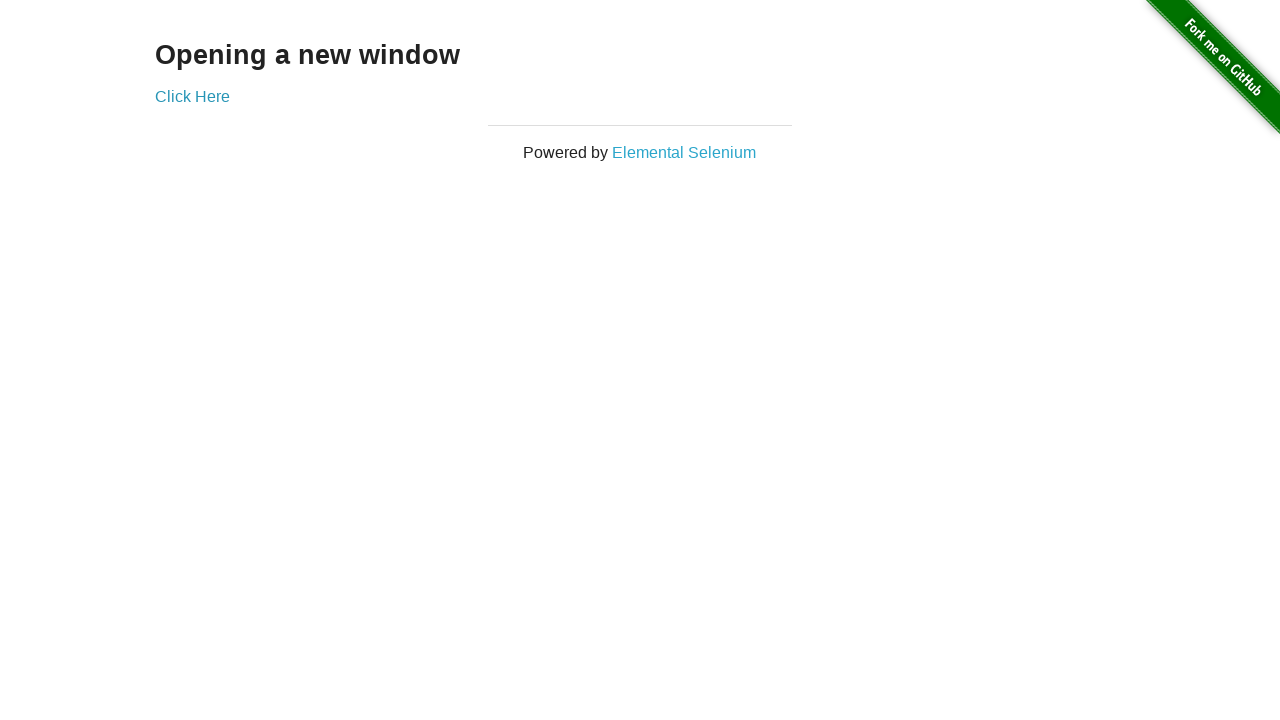

Clicked 'Click Here' link and new page opened at (192, 96) on text=Click Here
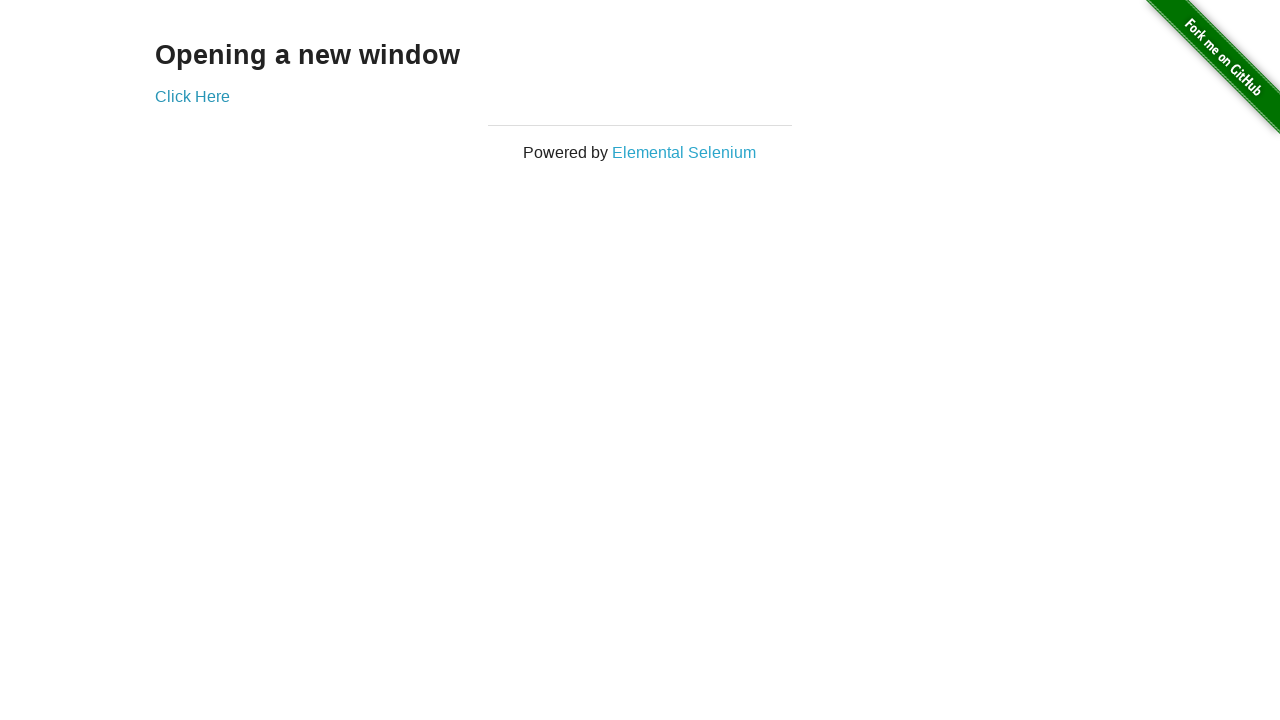

New page finished loading
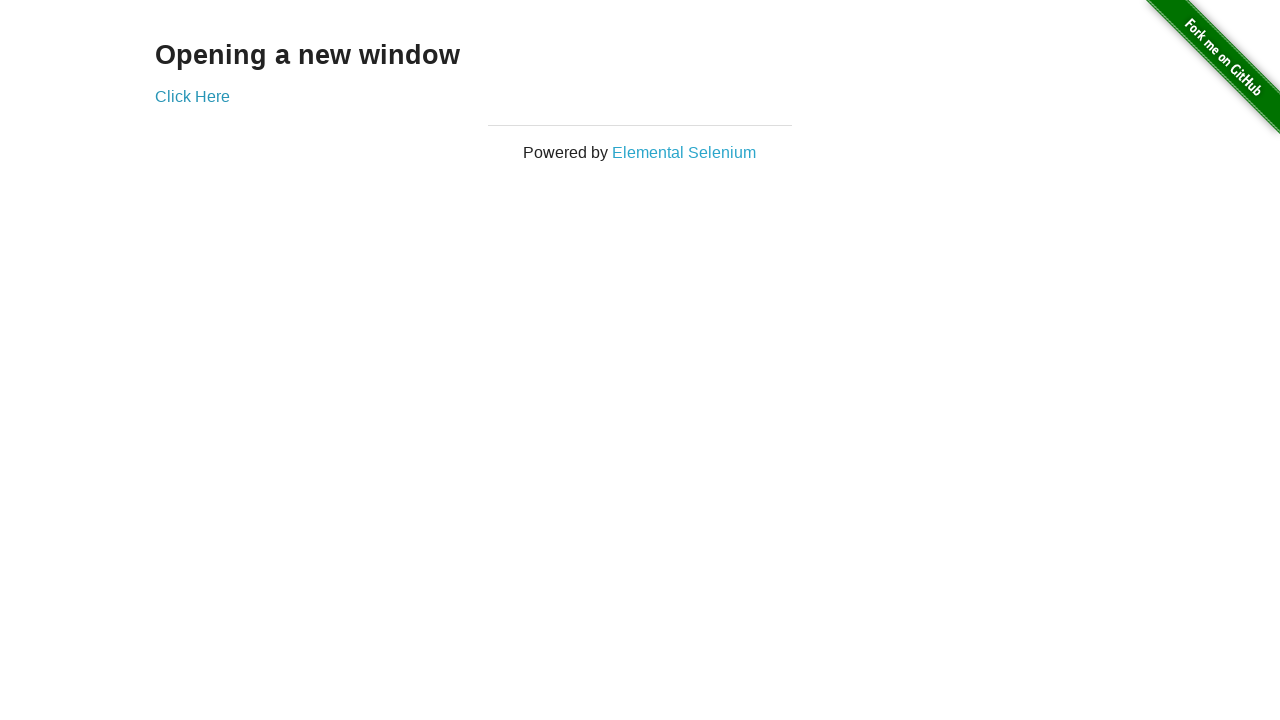

Verified h3 heading exists on new window
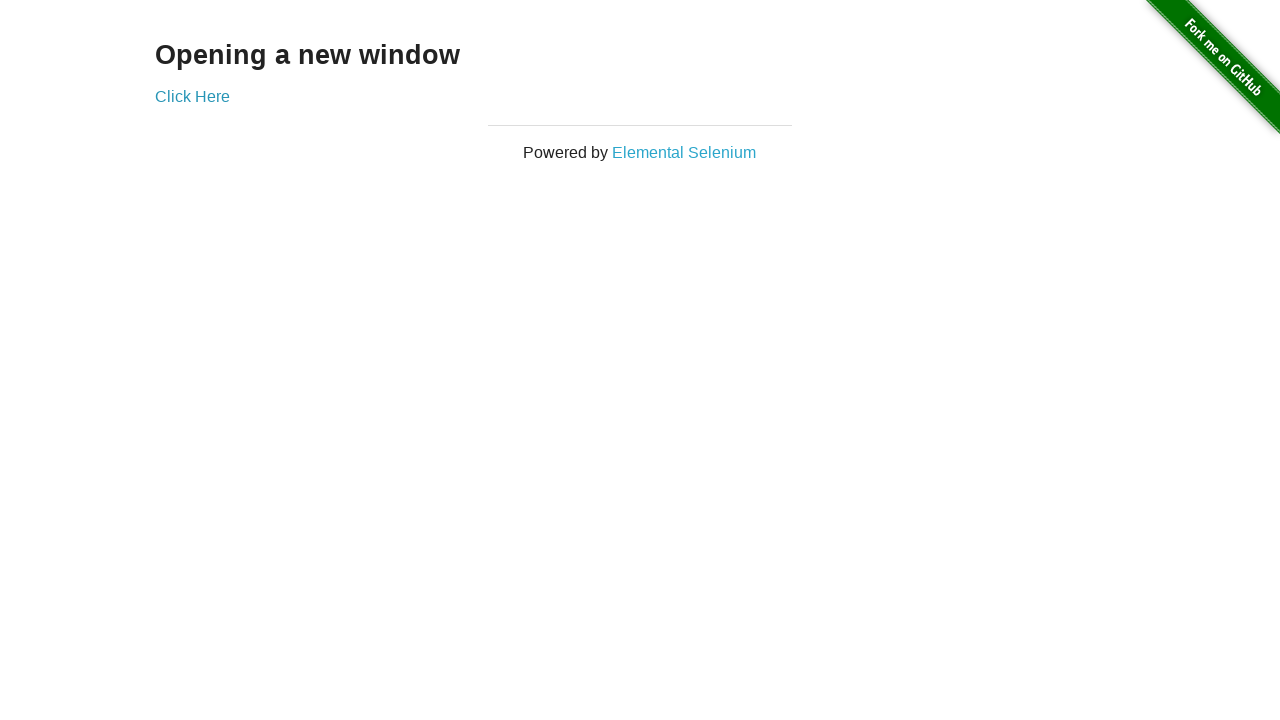

Brought original window to front
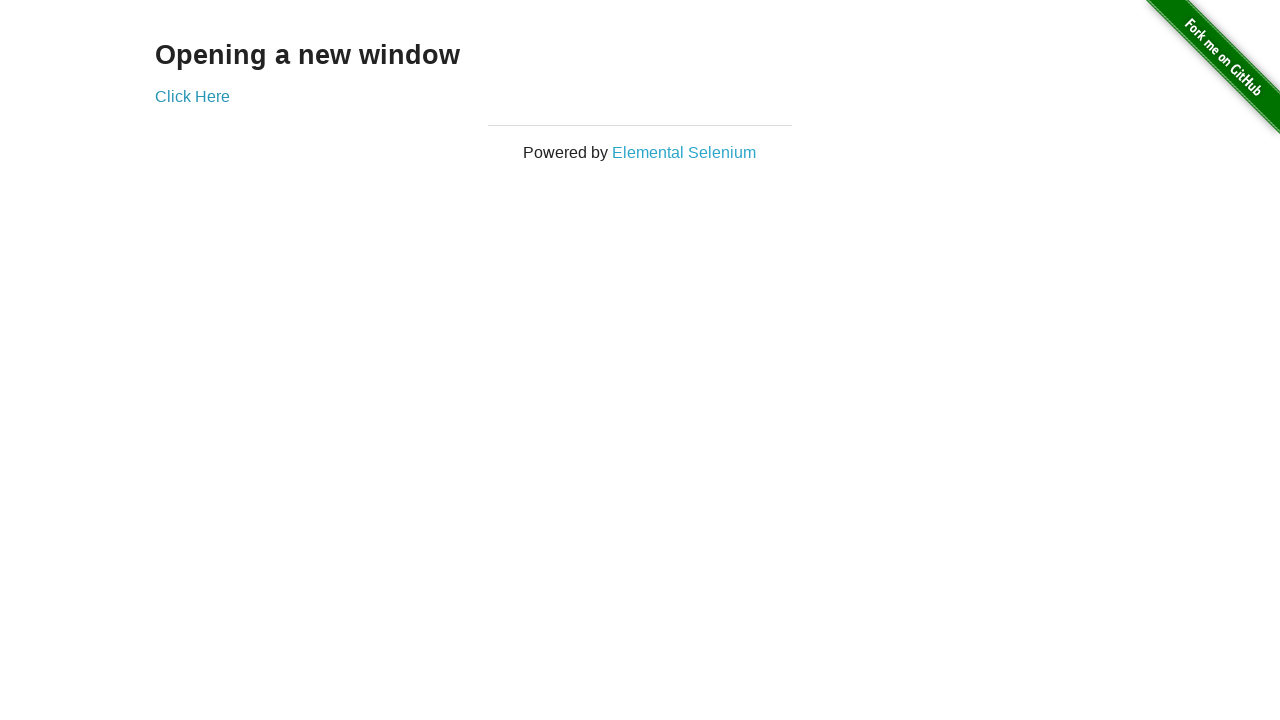

Verified h3 heading exists on original window
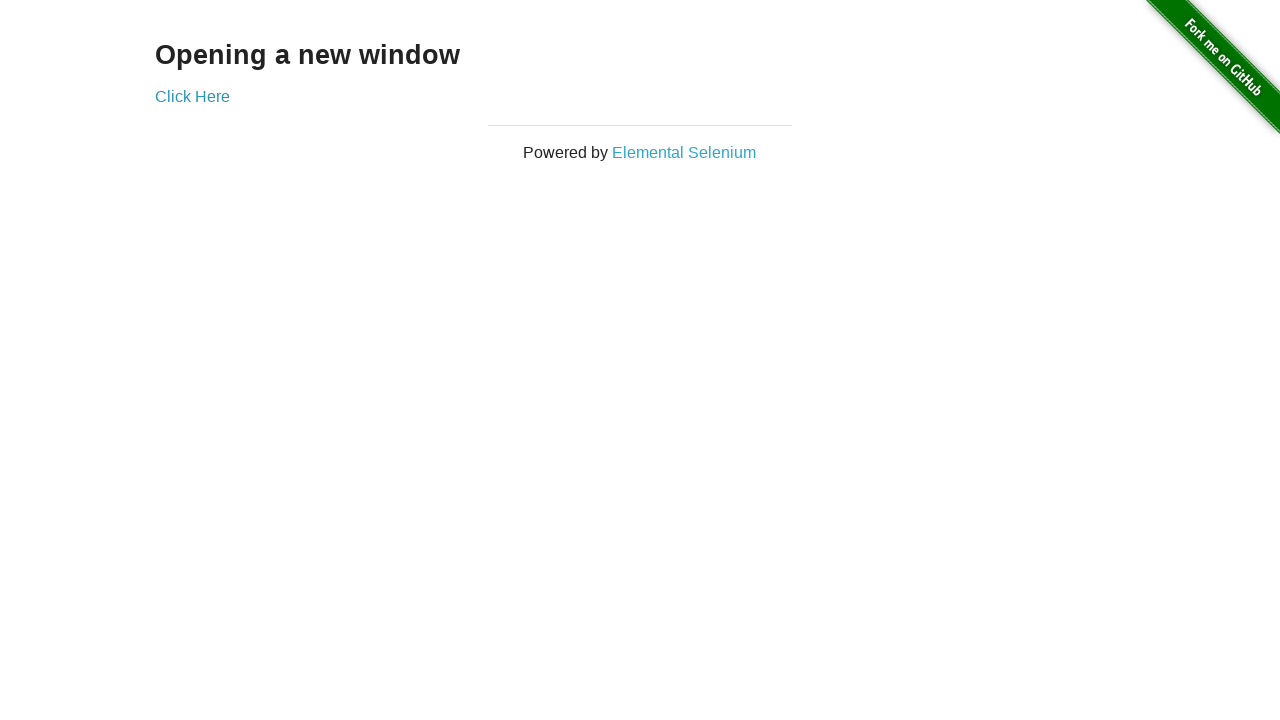

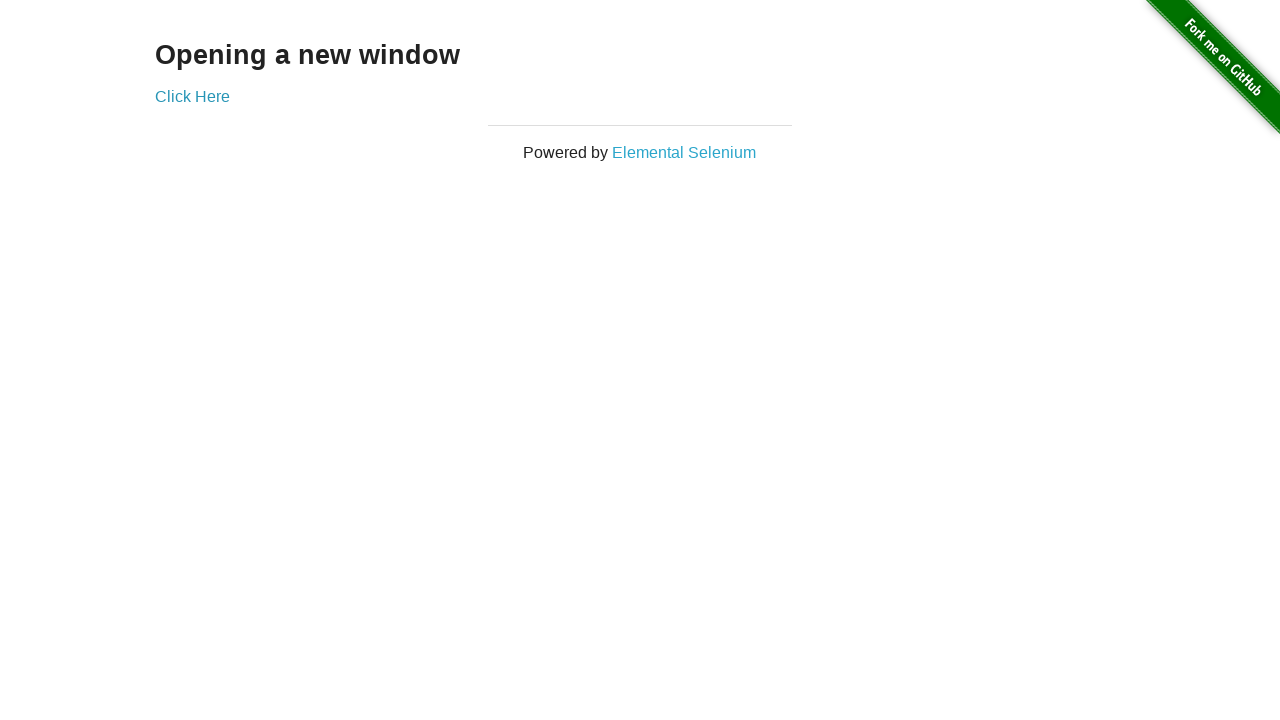